Tests entering a GitHub username in an input field and submitting it by pressing Enter

Starting URL: https://letcode.in/elements

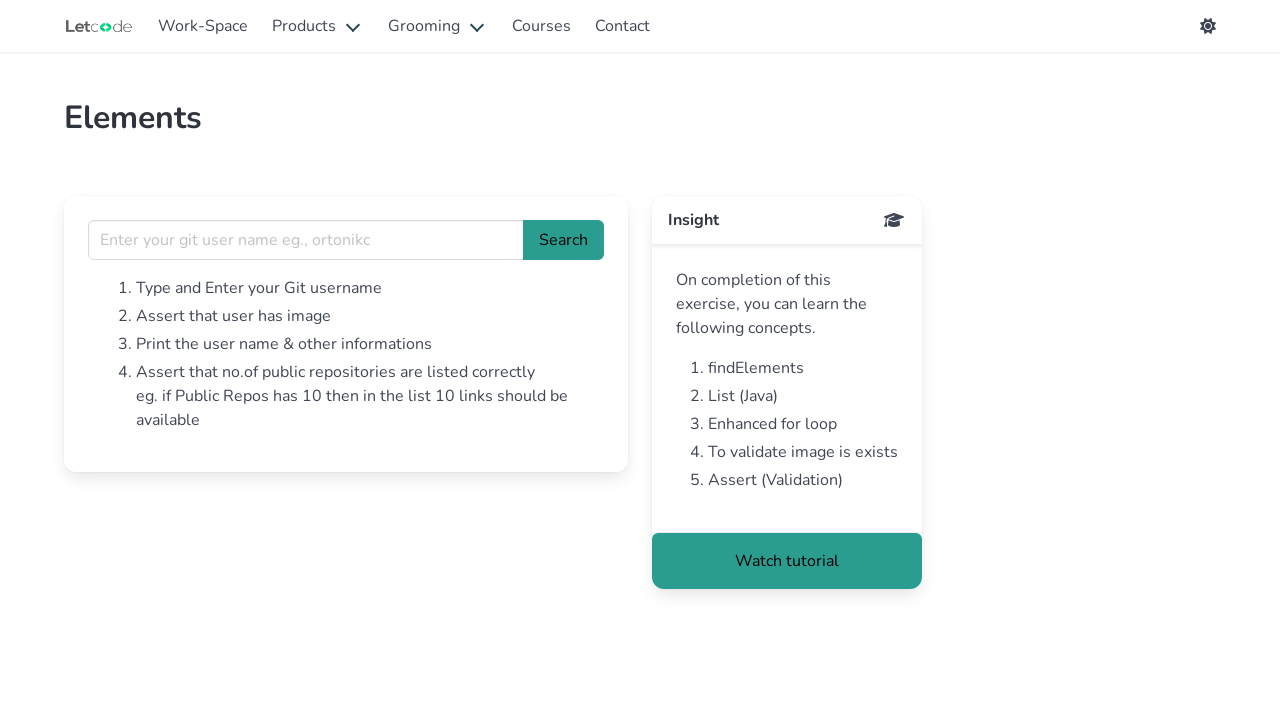

Filled GitHub username input field with 'ortonikc' on input[name='username']
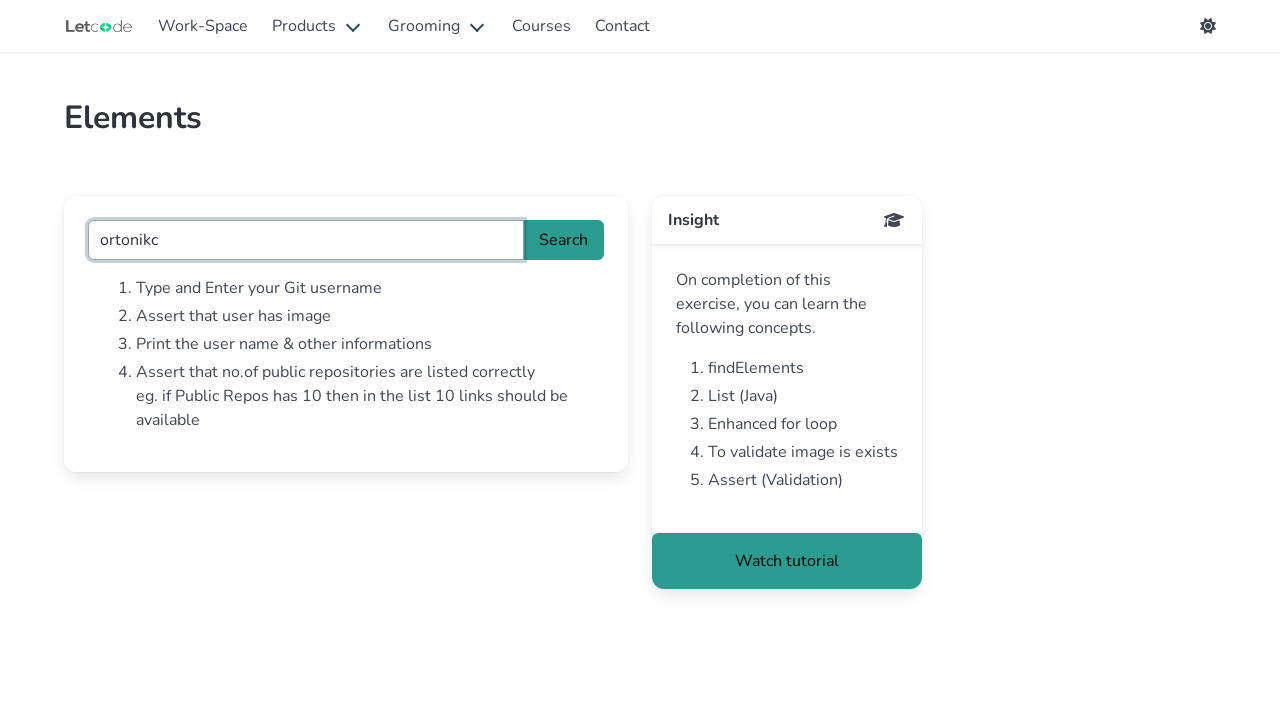

Pressed Enter to submit the GitHub username on input[name='username']
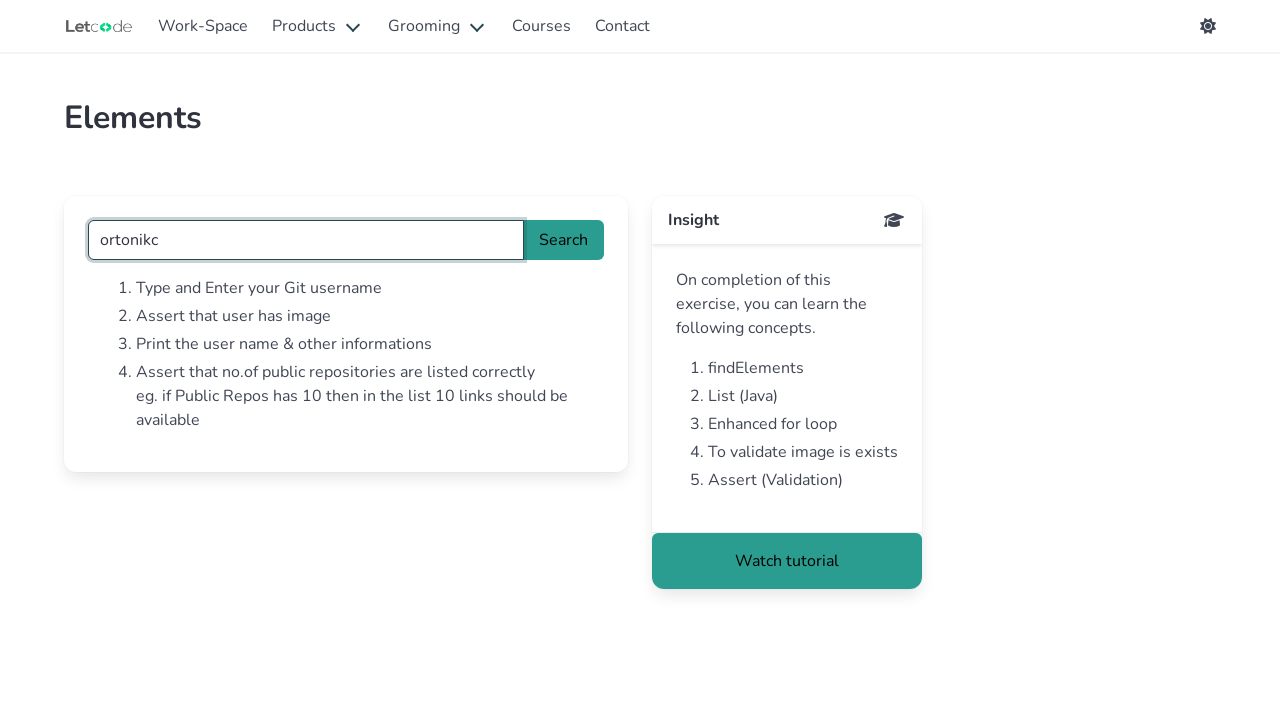

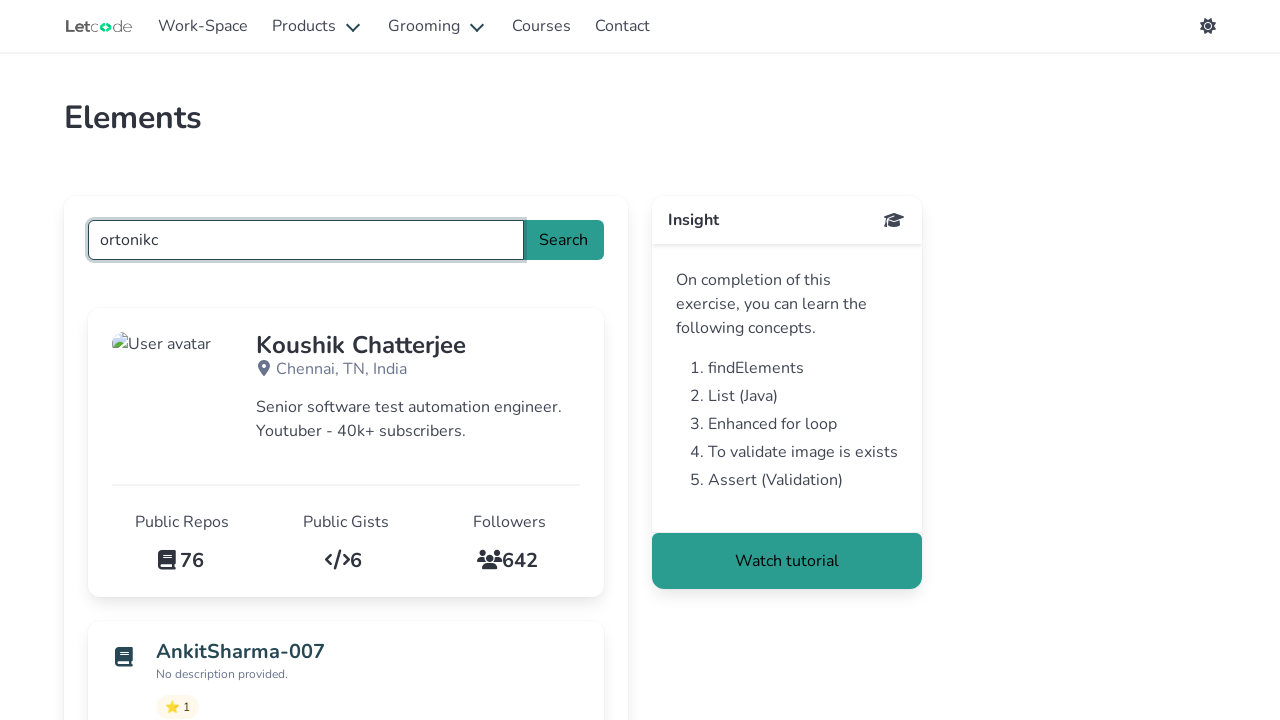